Tests entering a current address in the practice form

Starting URL: https://demoqa.com

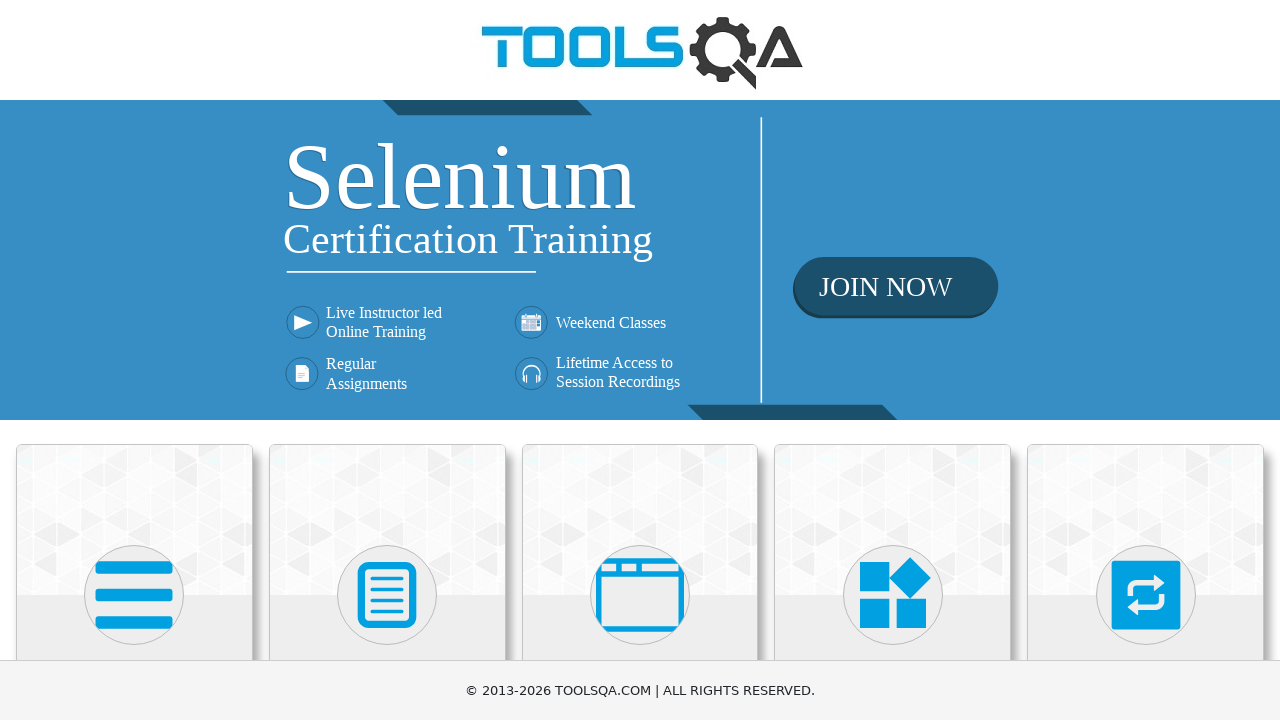

Clicked on Forms heading at (387, 360) on internal:role=heading[name="Forms"i]
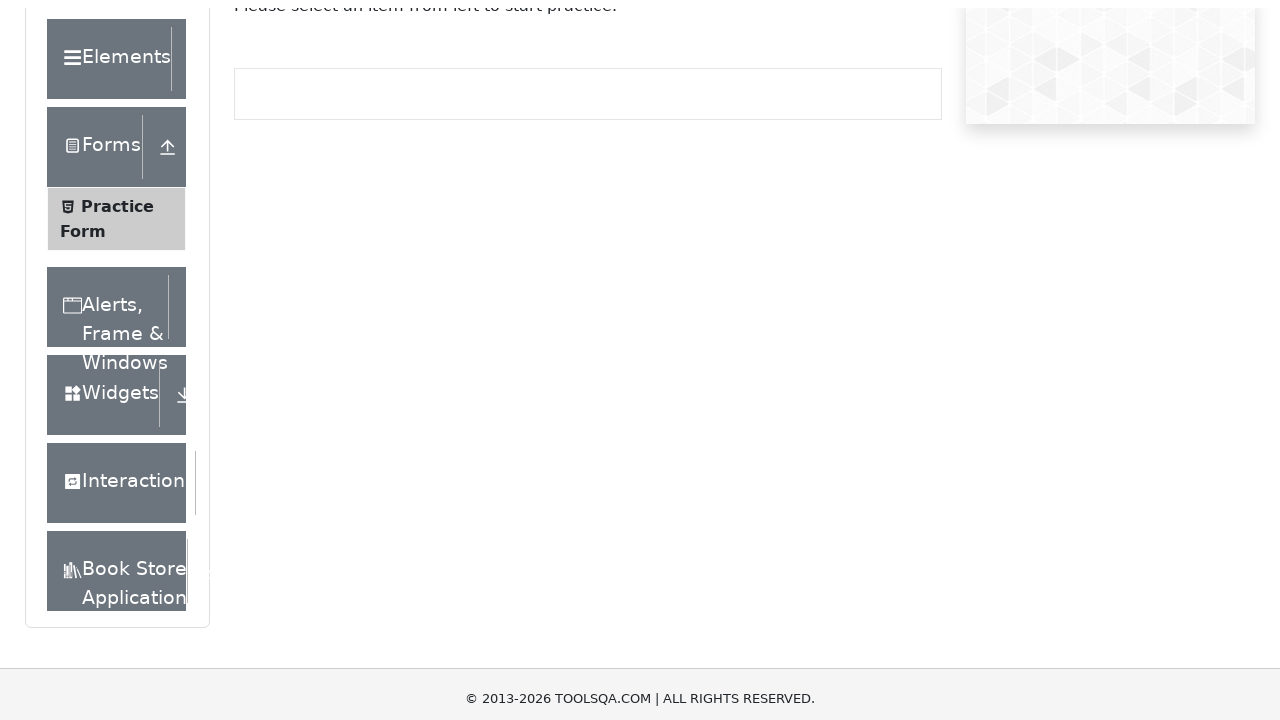

Clicked on Practice Form link at (117, 336) on internal:text="Practice Form"i
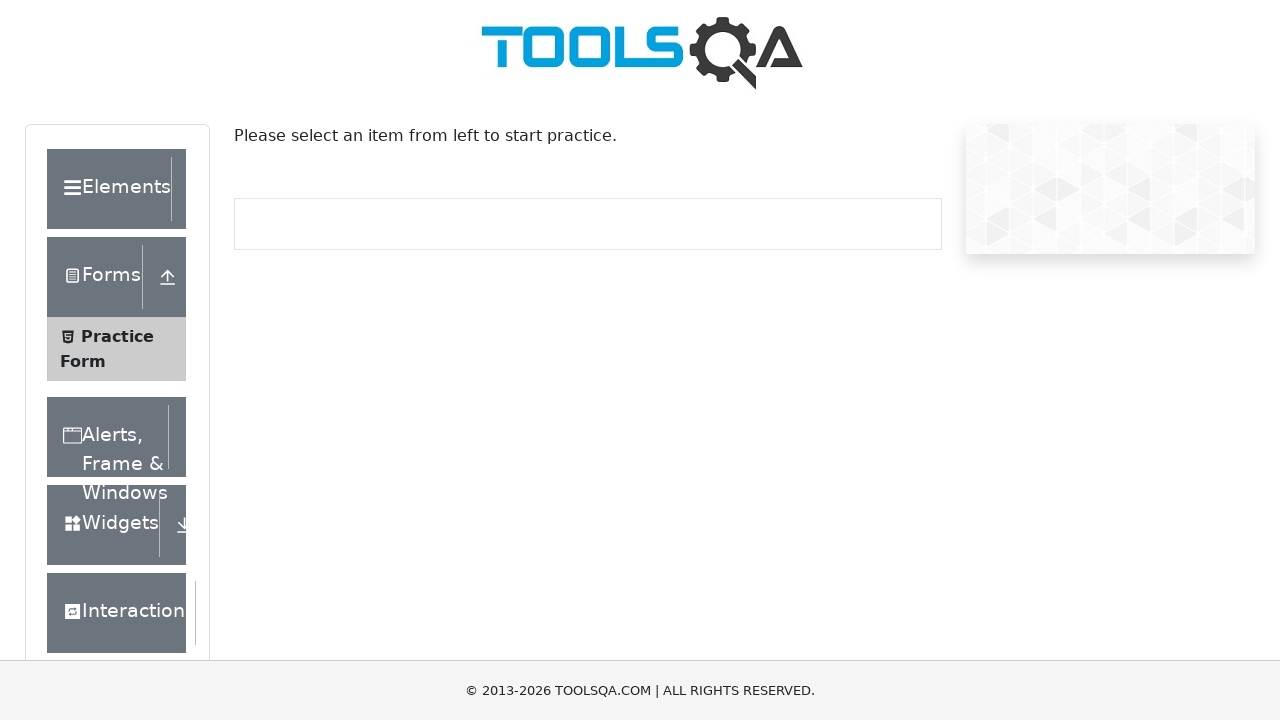

Clicked on Current Address field at (679, 654) on internal:attr=[placeholder="Current Address"i]
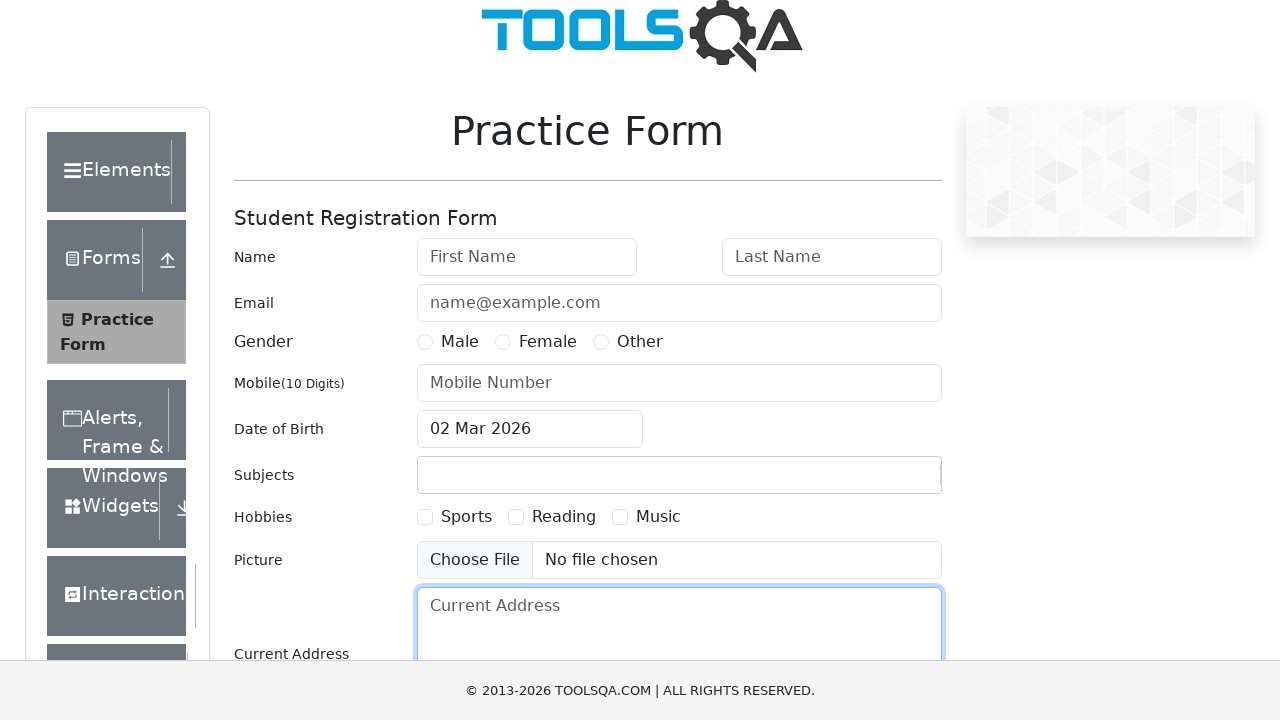

Entered 'BDAS Comunity' in Current Address field on internal:attr=[placeholder="Current Address"i]
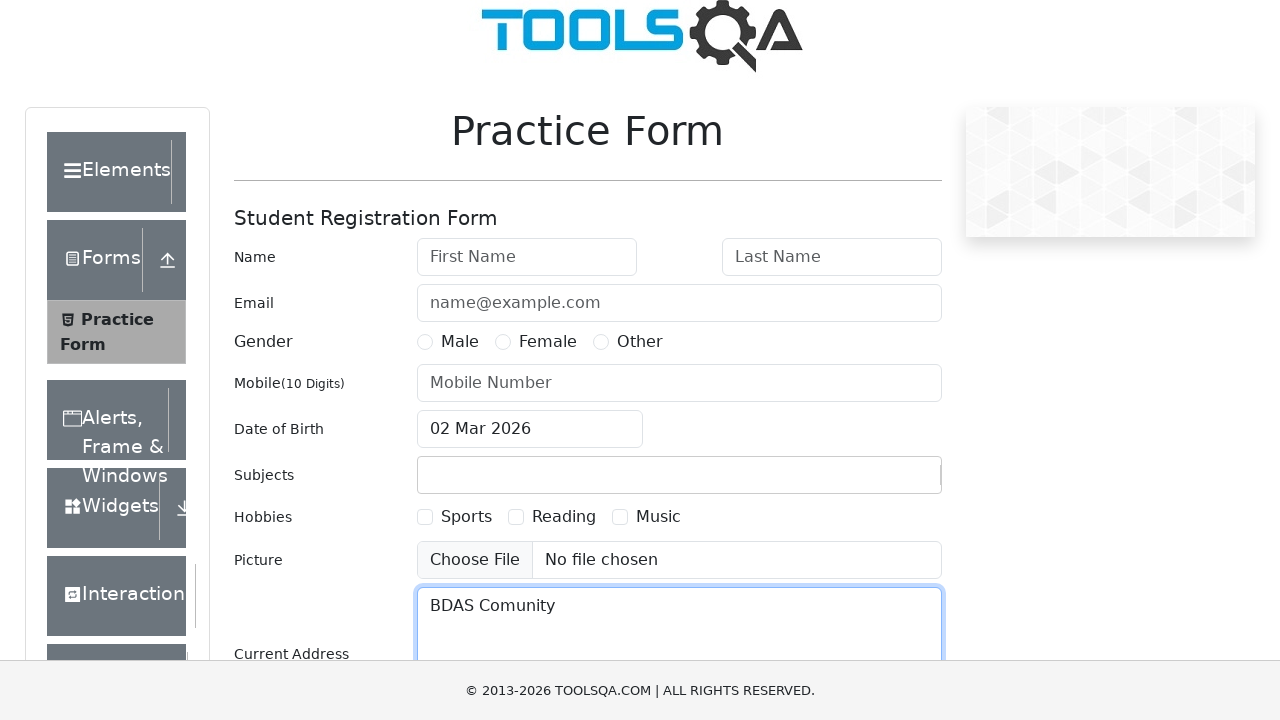

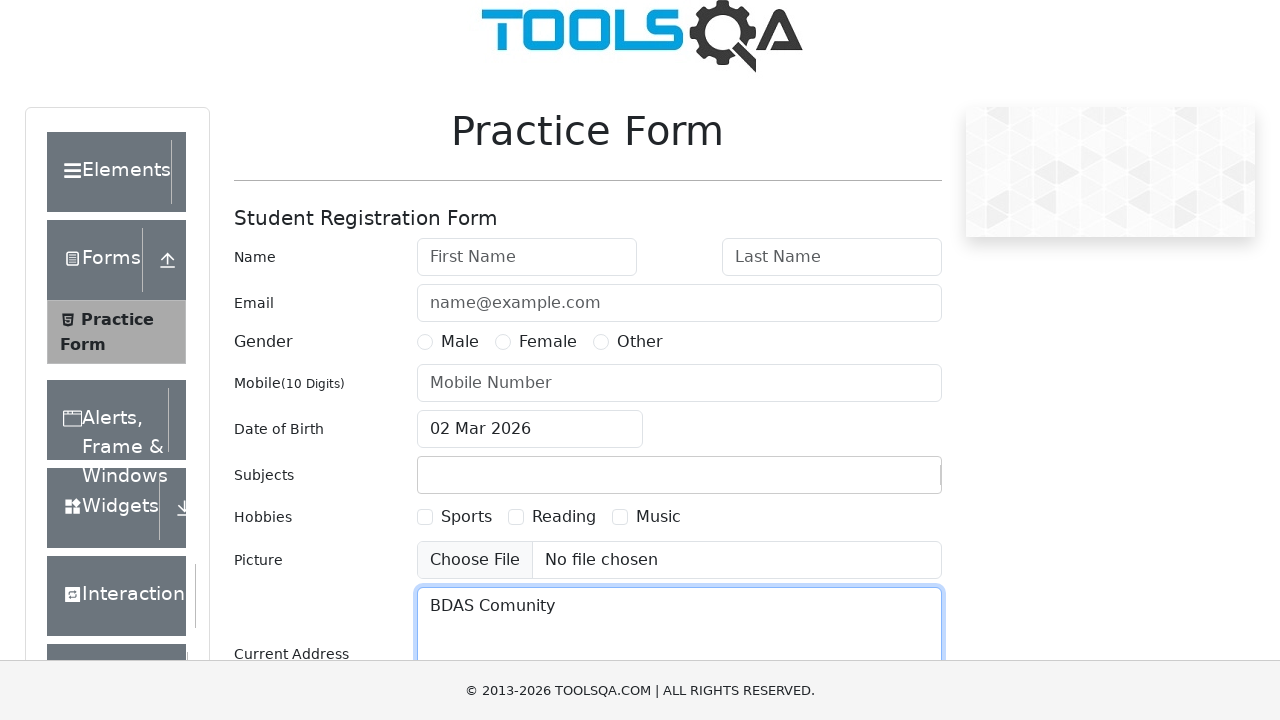